Navigates to a practice form and fills in the first name field

Starting URL: https://demoqa.com/automation-practice-form

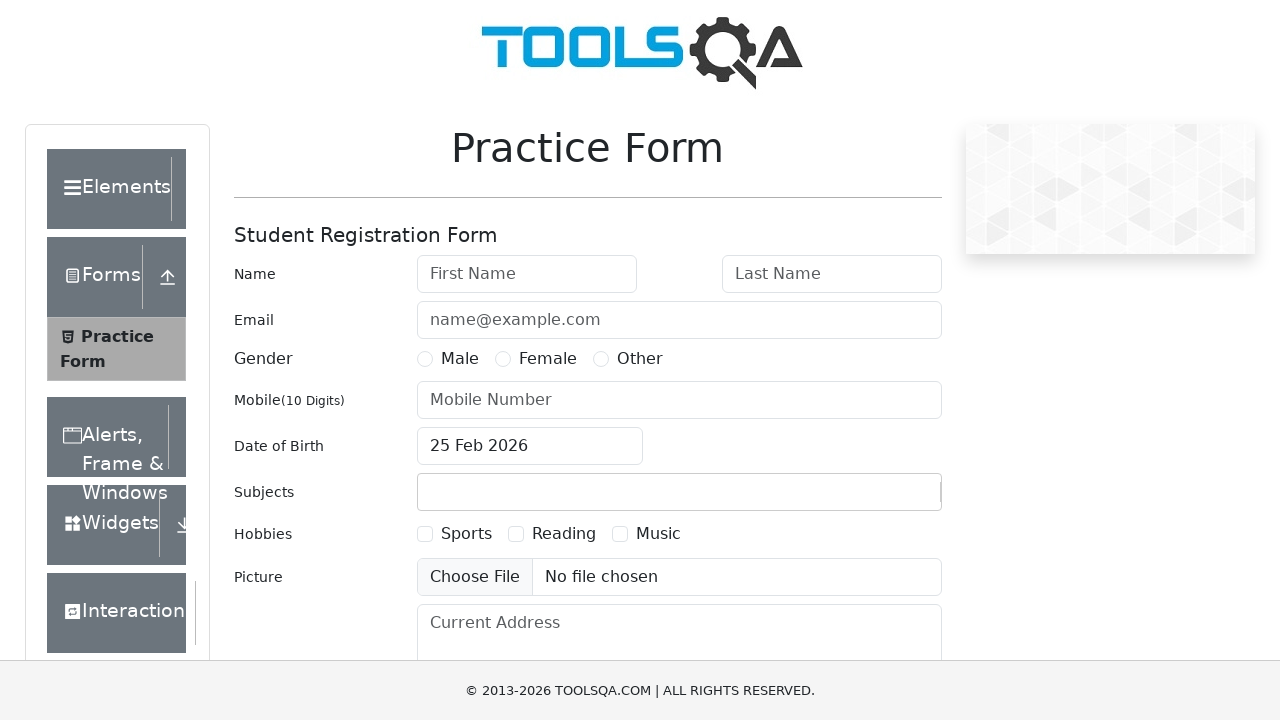

Navigated to practice form at https://demoqa.com/automation-practice-form
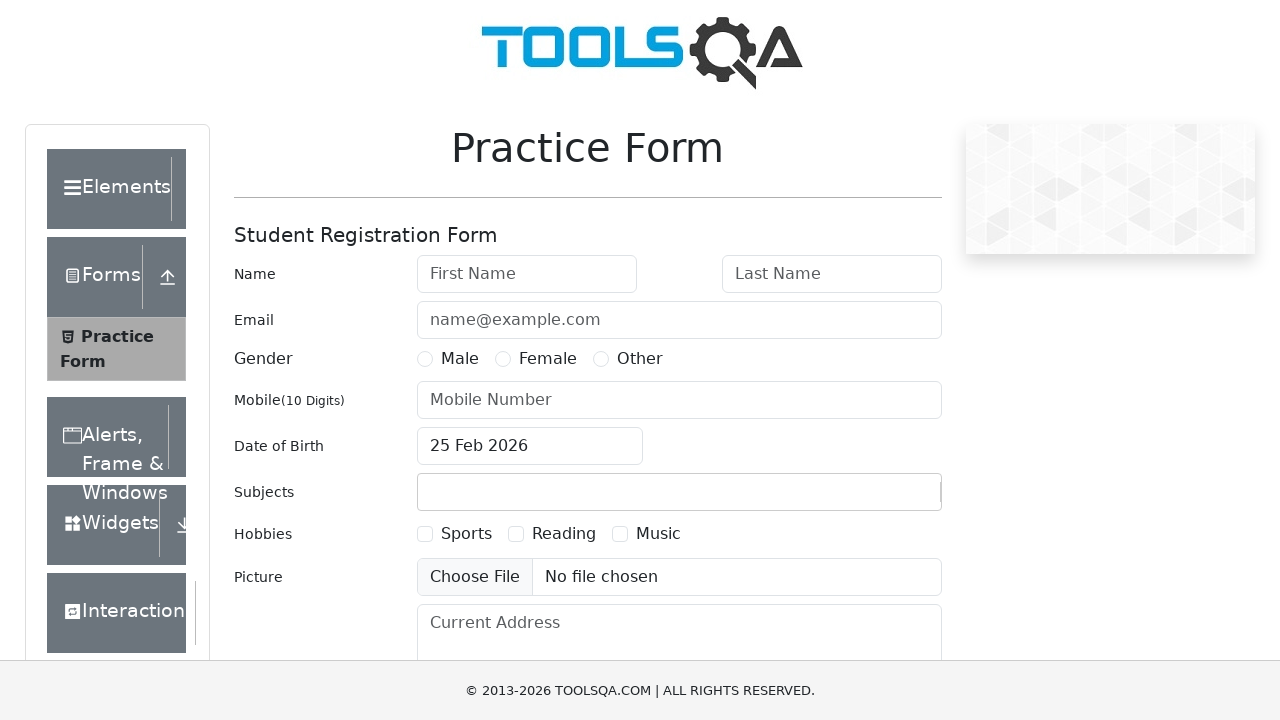

Filled first name field with 'Wojtek' on #firstName
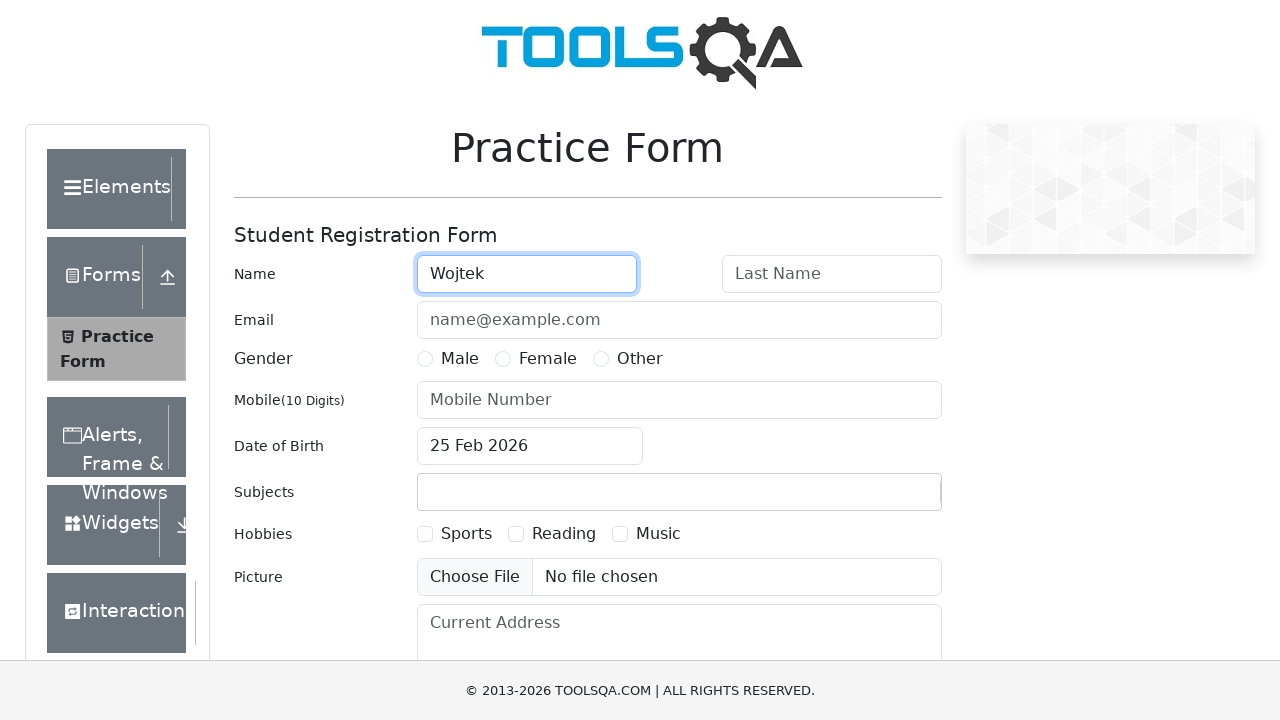

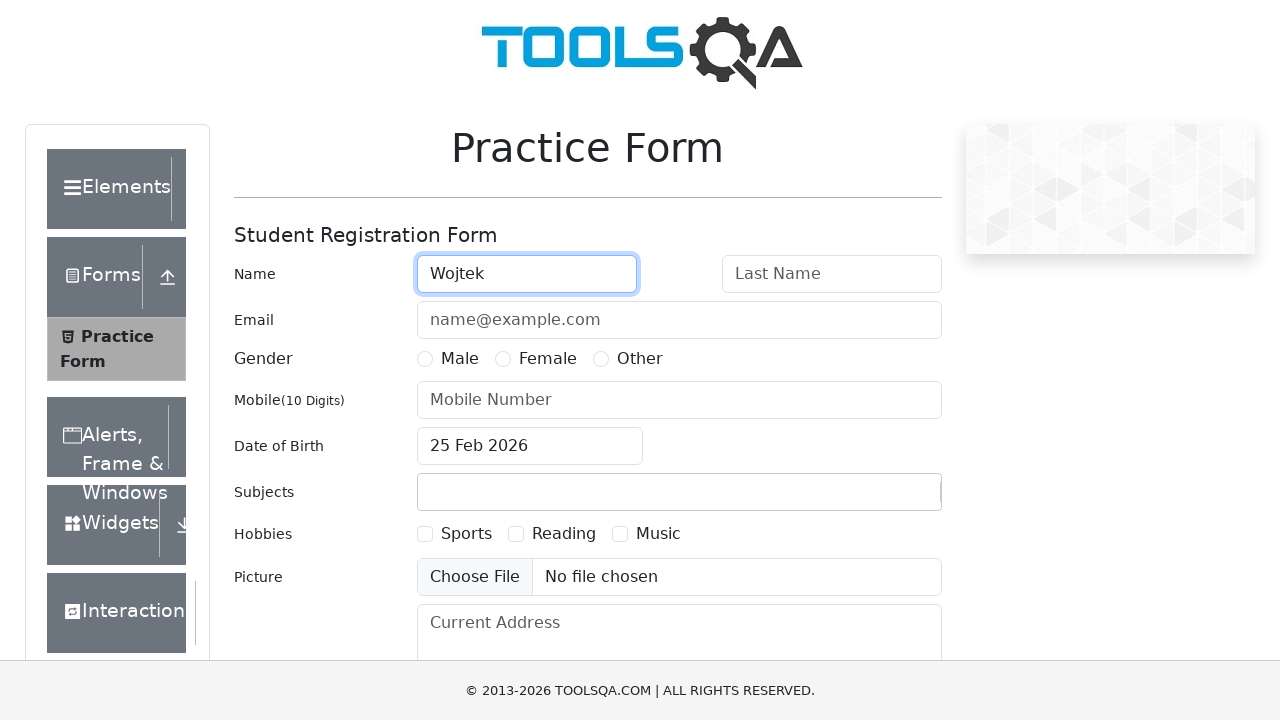